Tests a registration form by filling text fields (name, address, email, phone, password), selecting hobbies checkboxes, gender radio button, various dropdowns (skills, country, language, birth date), and submitting the form.

Starting URL: https://demo.automationtesting.in/Register.html

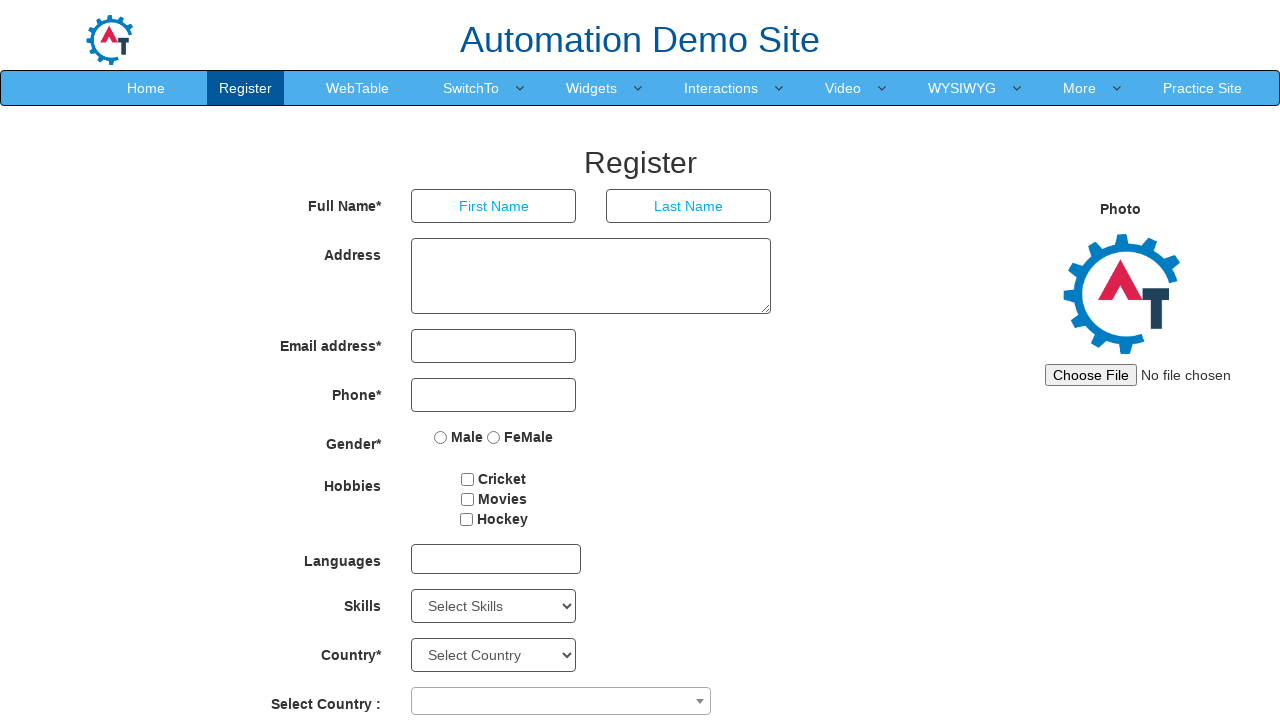

Filled First Name field with 'chhotu' on input[placeholder='First Name']
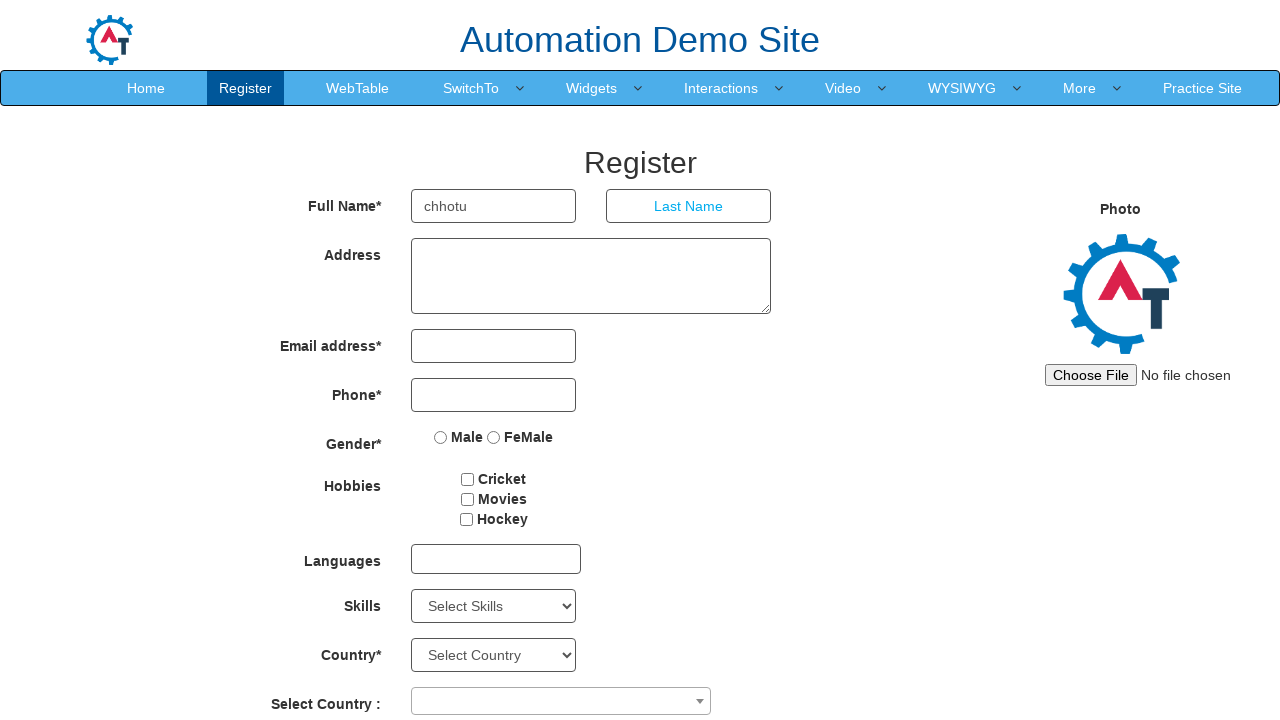

Filled Last Name field with 'kumar' on input[placeholder='Last Name']
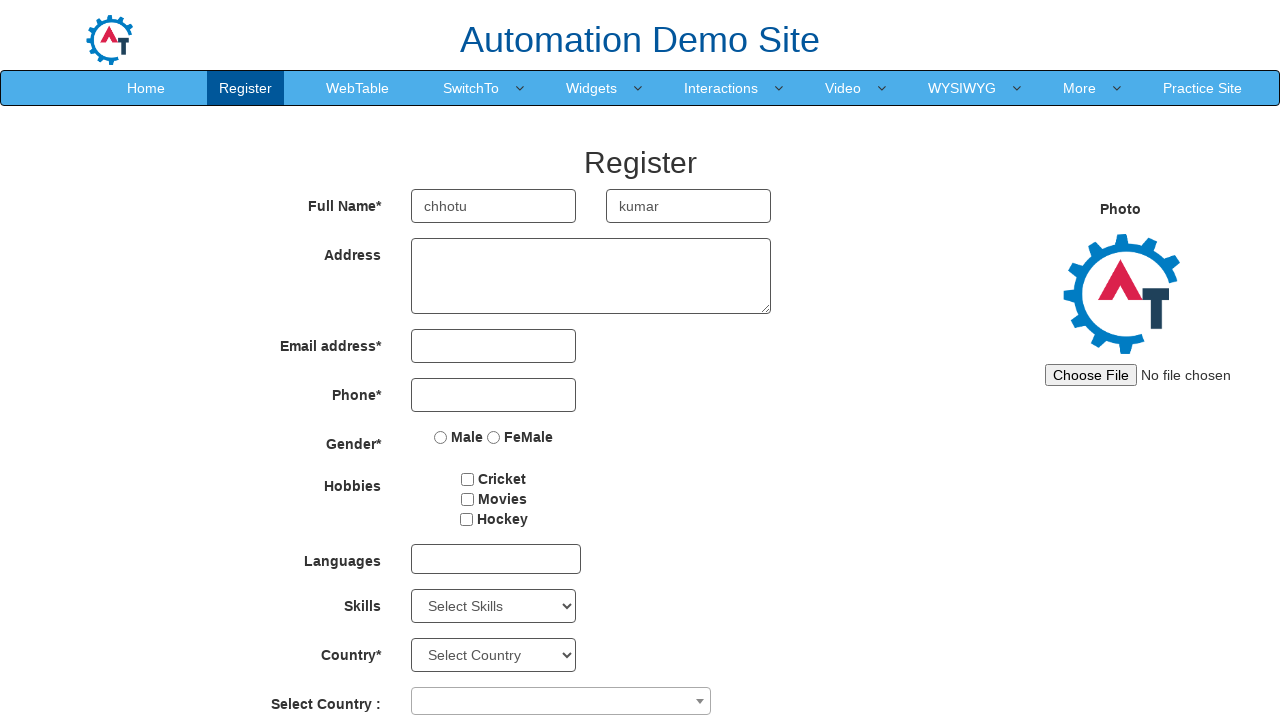

Filled Address field with 'Sec 16 Noida' on textarea[rows='3']
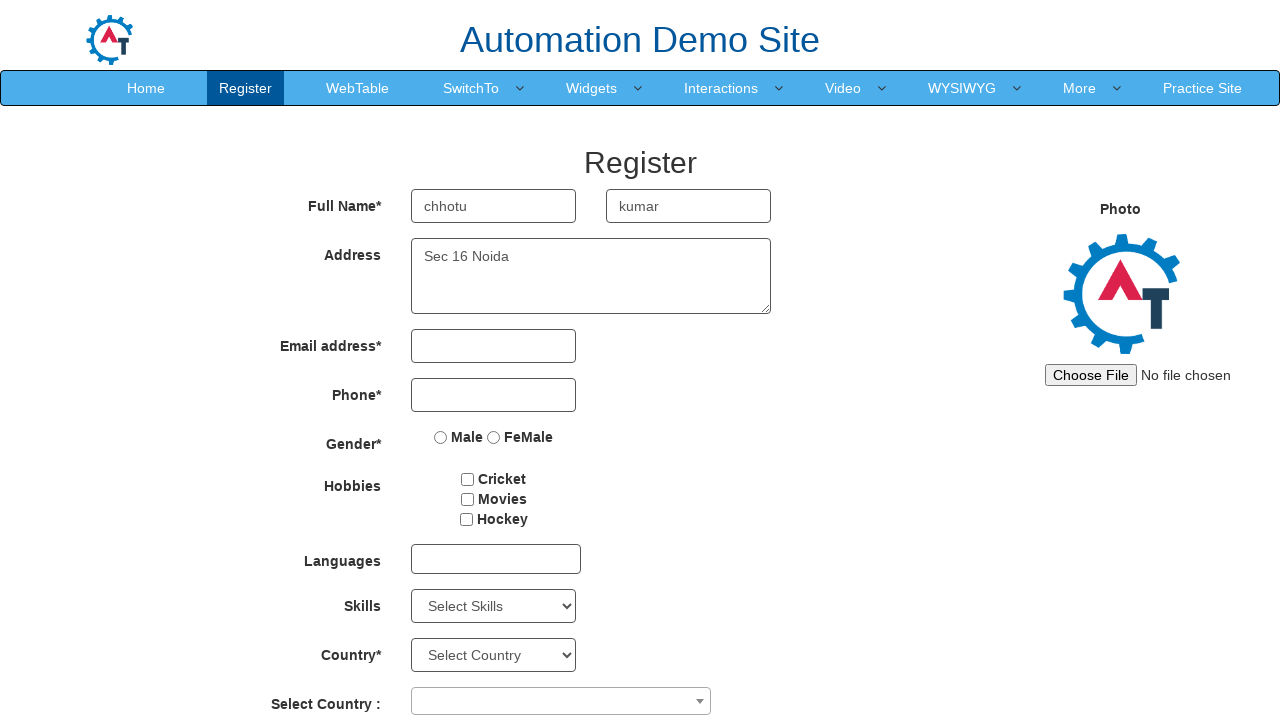

Filled Email field with 'chhotu1.@tothenew.com' on input[type='email']
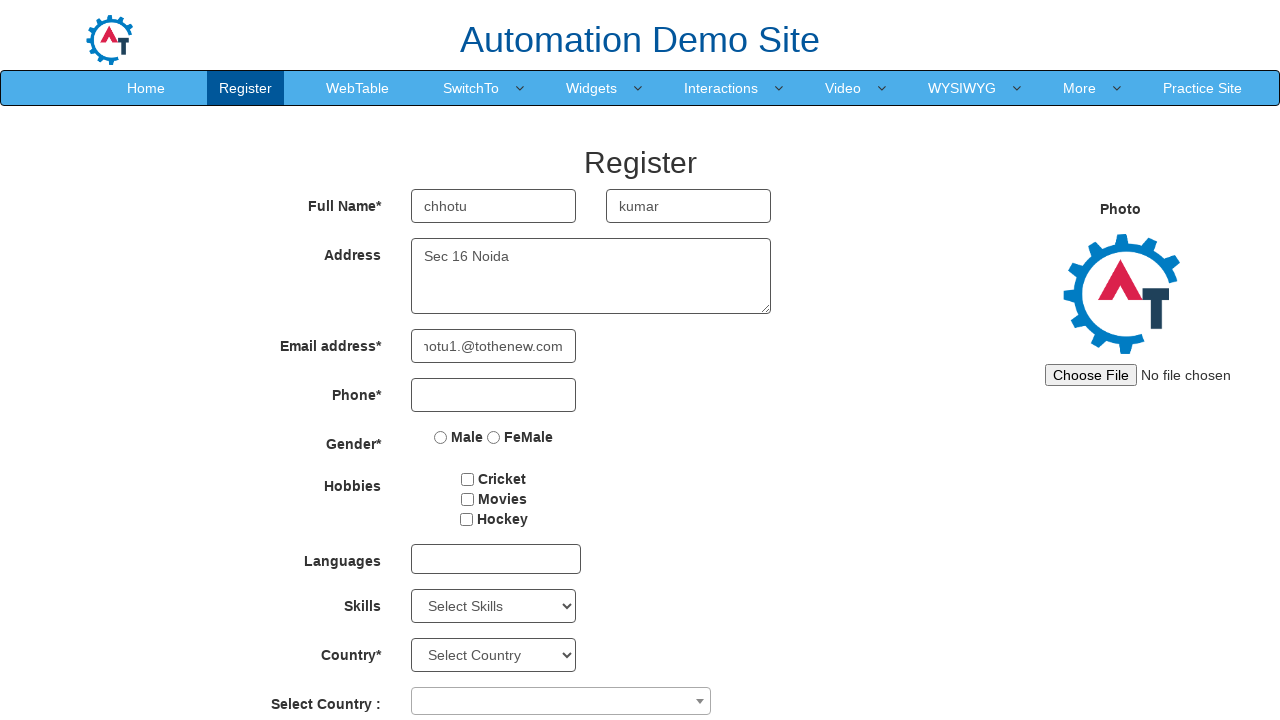

Filled Phone field with '9304536384' on input[type='tel']
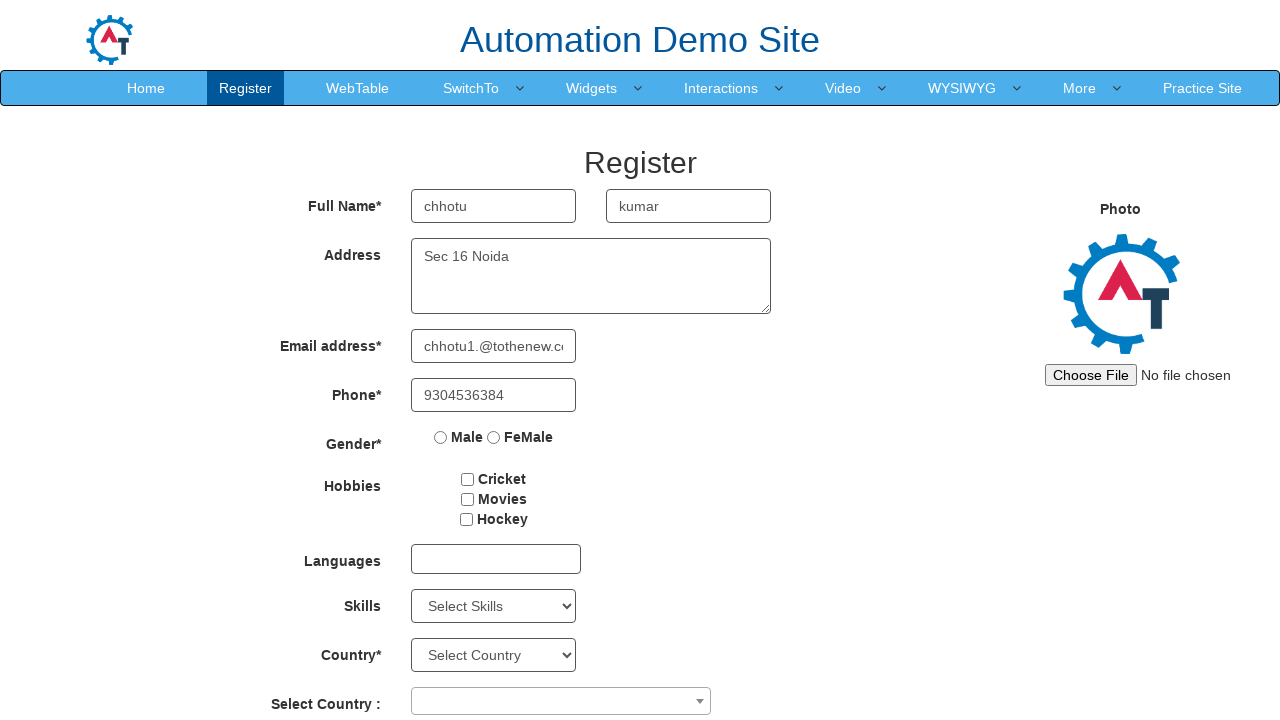

Filled Password field with 'ck123' on #firstpassword
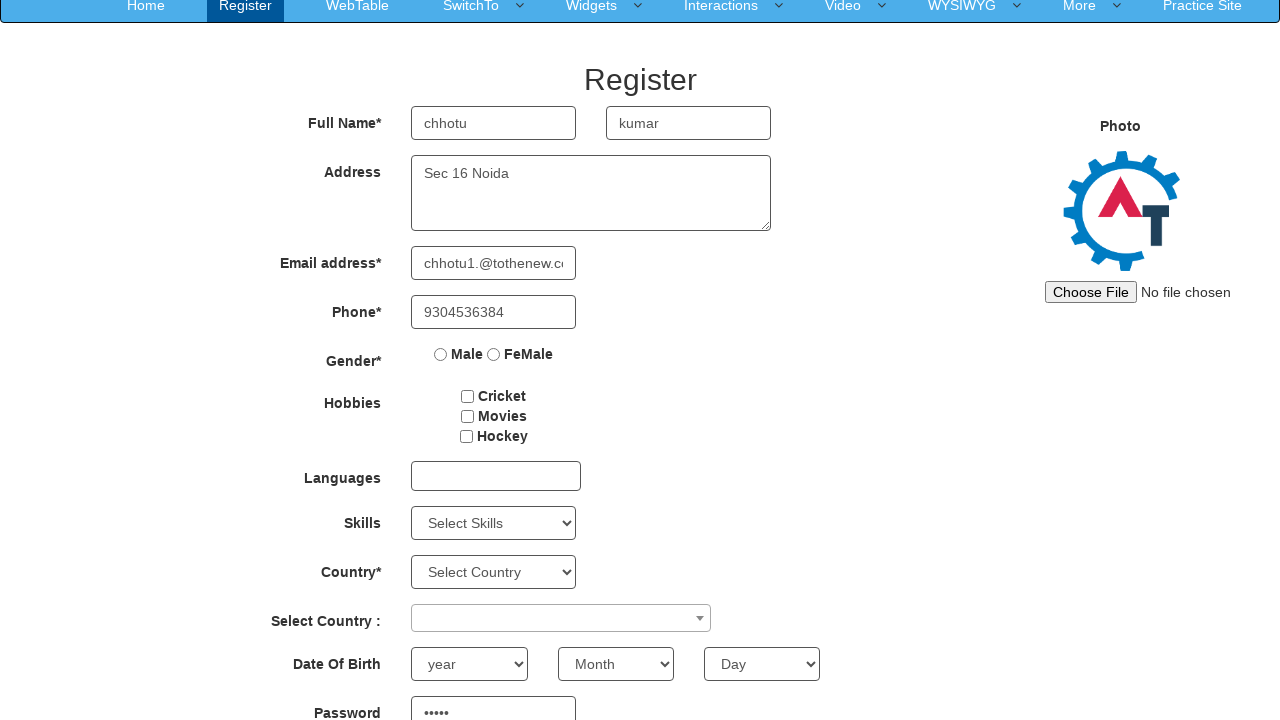

Filled Confirm Password field with 'ck123' on #secondpassword
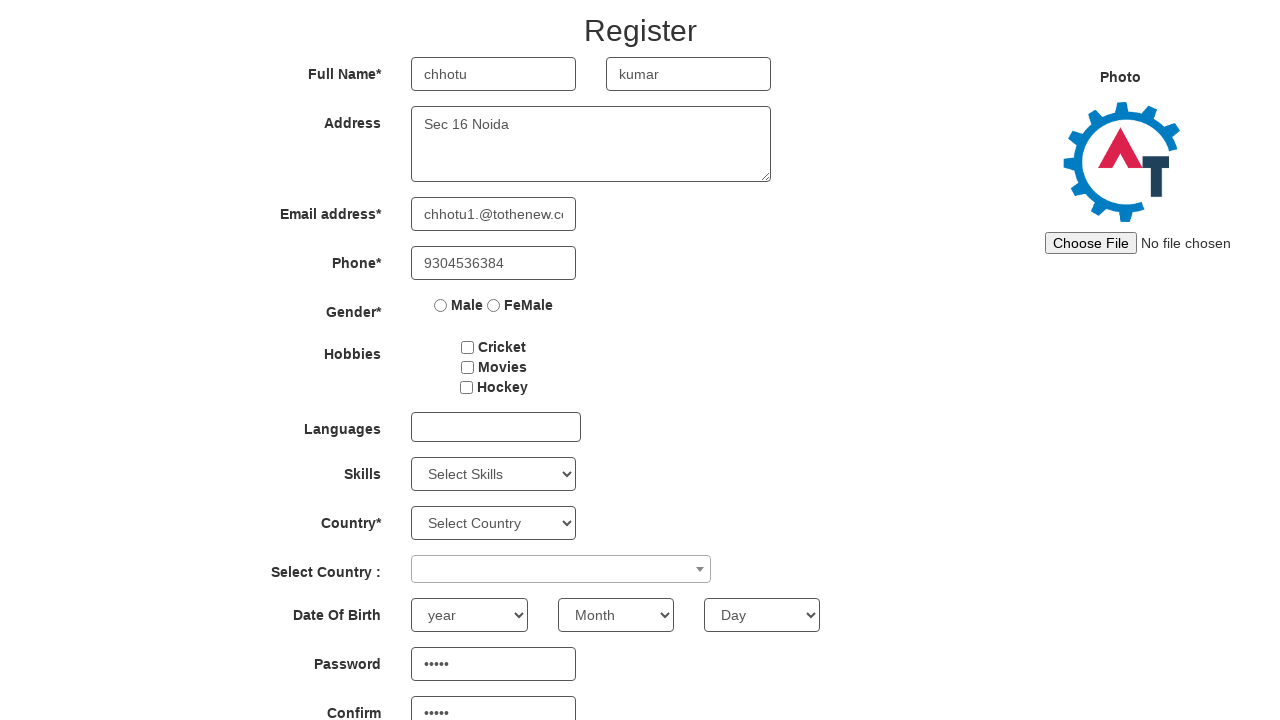

Selected hobby checkbox #1 at (468, 347) on input[type='checkbox'] >> nth=0
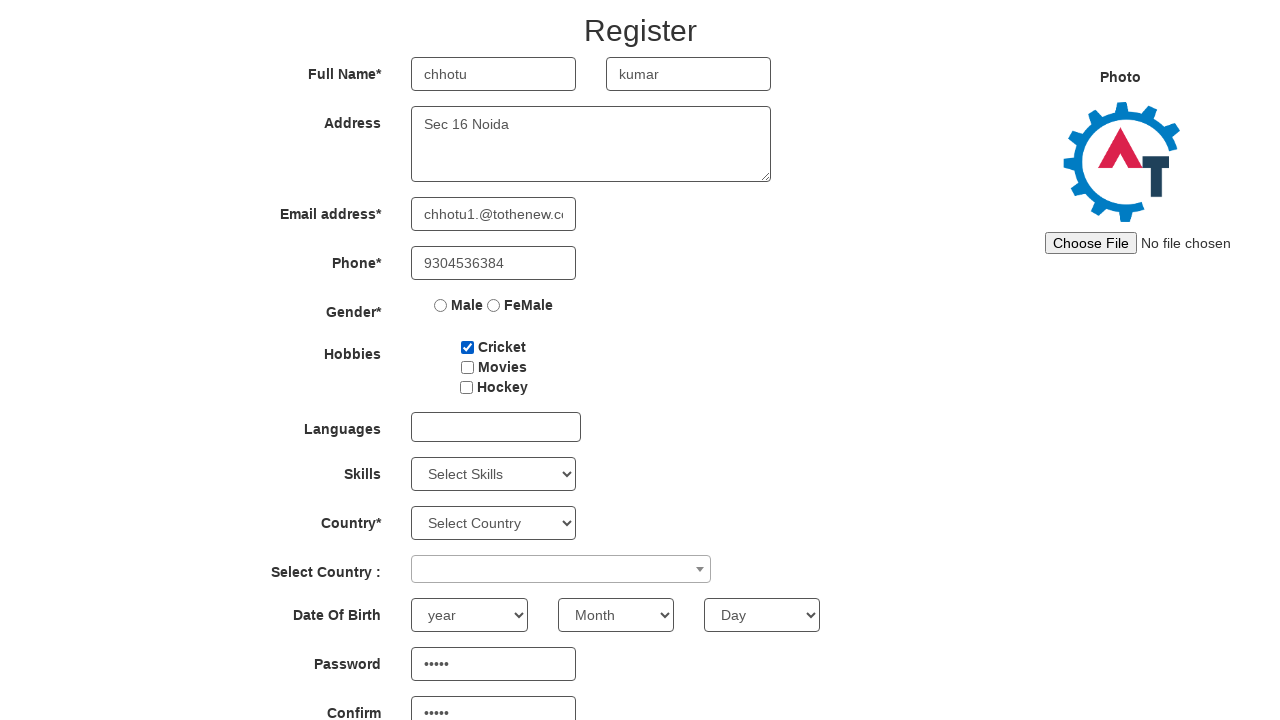

Selected hobby checkbox #2 at (467, 367) on input[type='checkbox'] >> nth=1
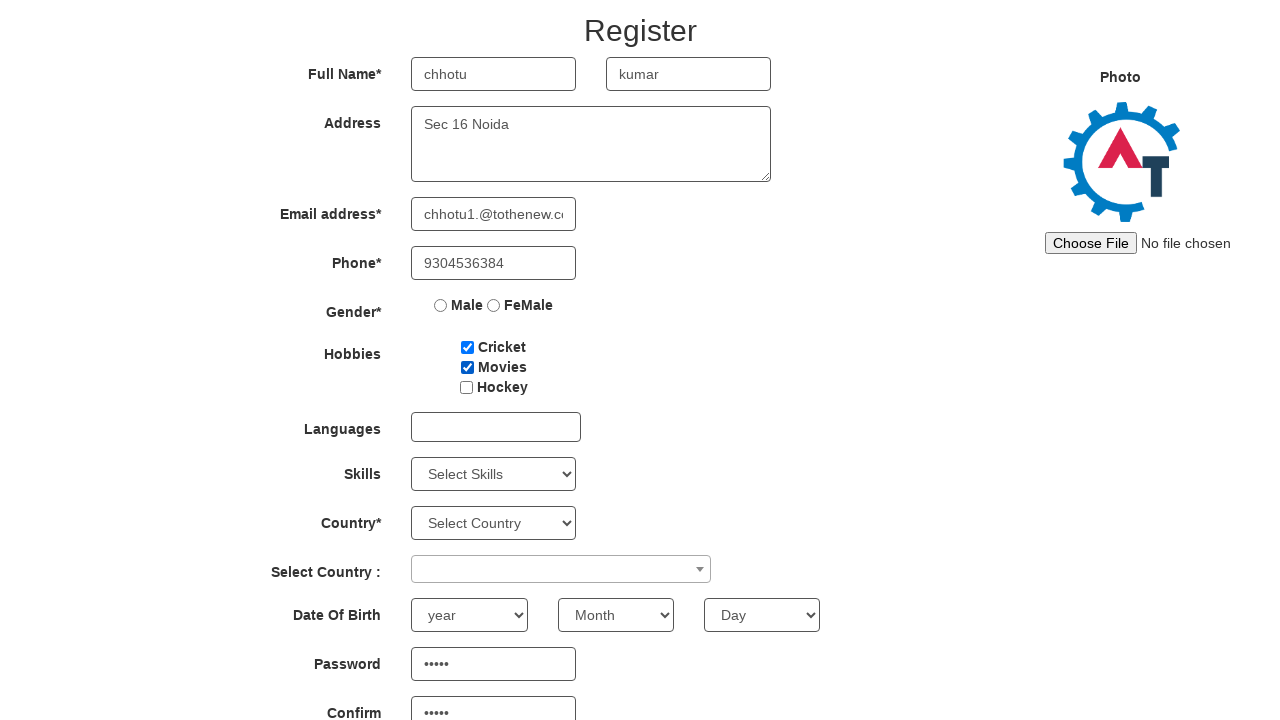

Selected hobby checkbox #3 at (466, 387) on input[type='checkbox'] >> nth=2
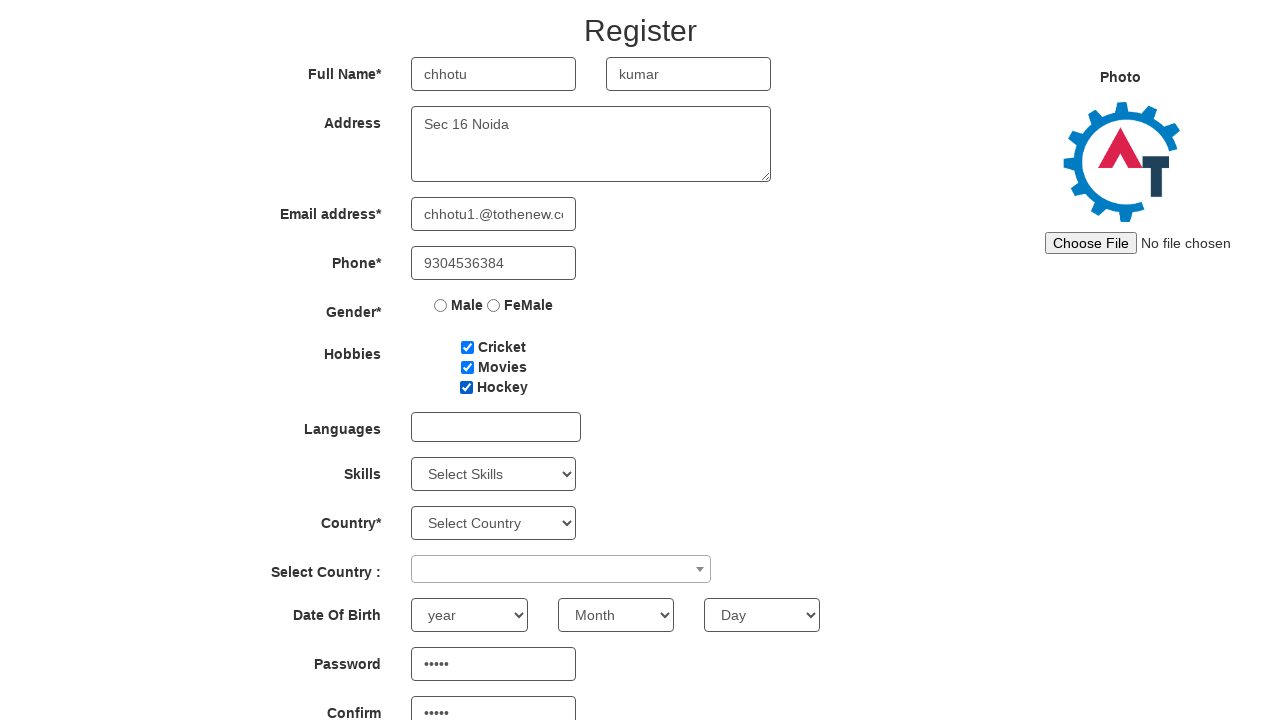

Selected Male radio button at (441, 305) on input[type='radio'] >> nth=0
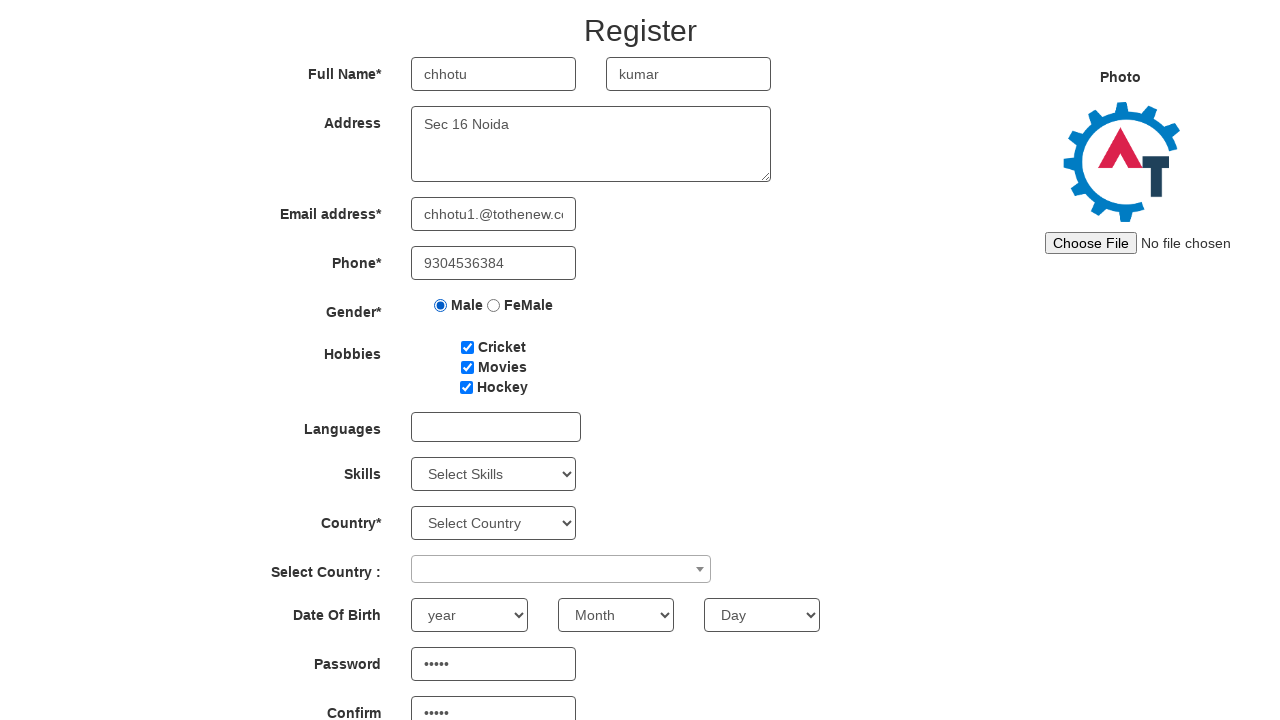

Selected 'Java' from Skills dropdown on #Skills
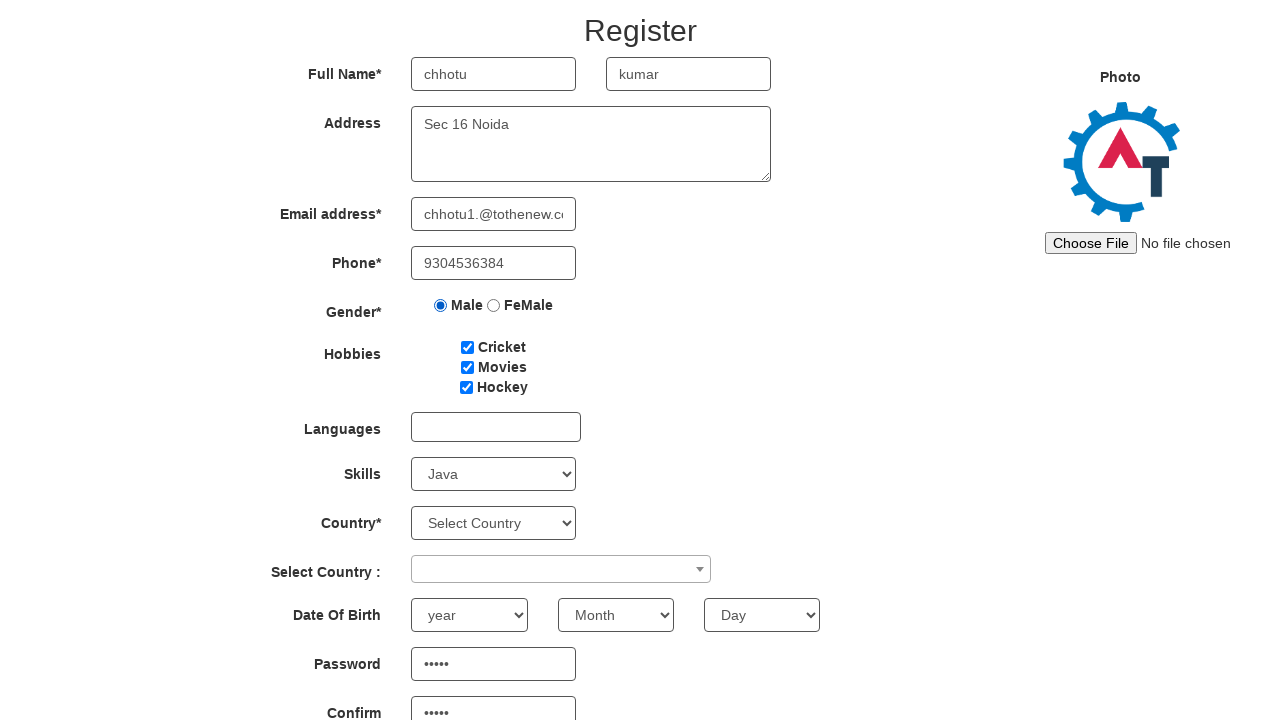

Selected 'India' from Country dropdown on #country
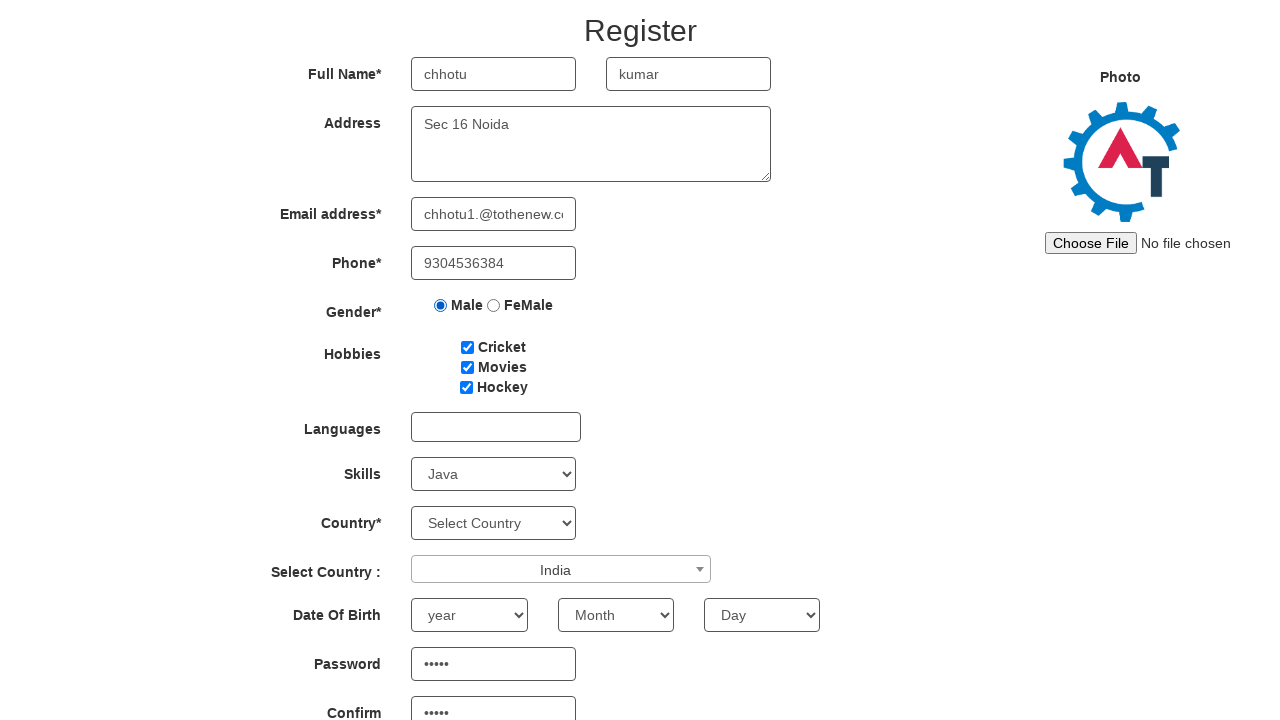

Opened Language multi-select dropdown at (496, 427) on #msdd
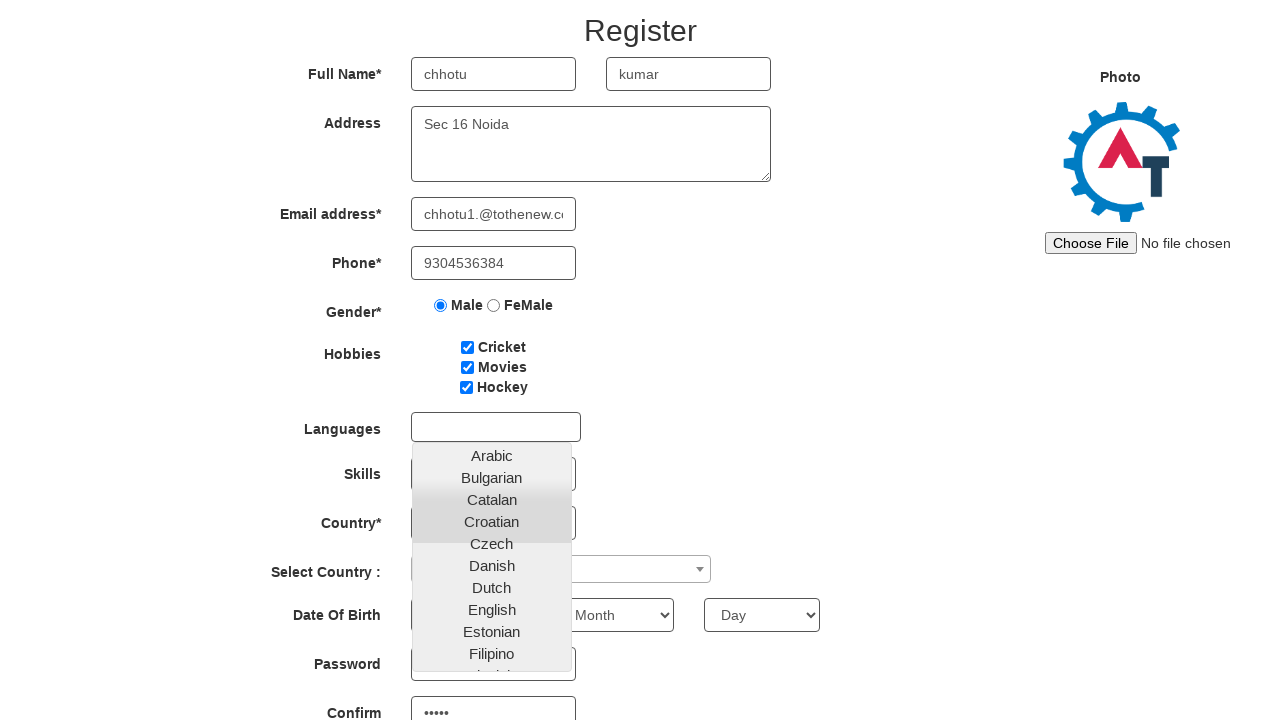

Selected language from dropdown options at (492, 610) on ul.ui-autocomplete li >> nth=7
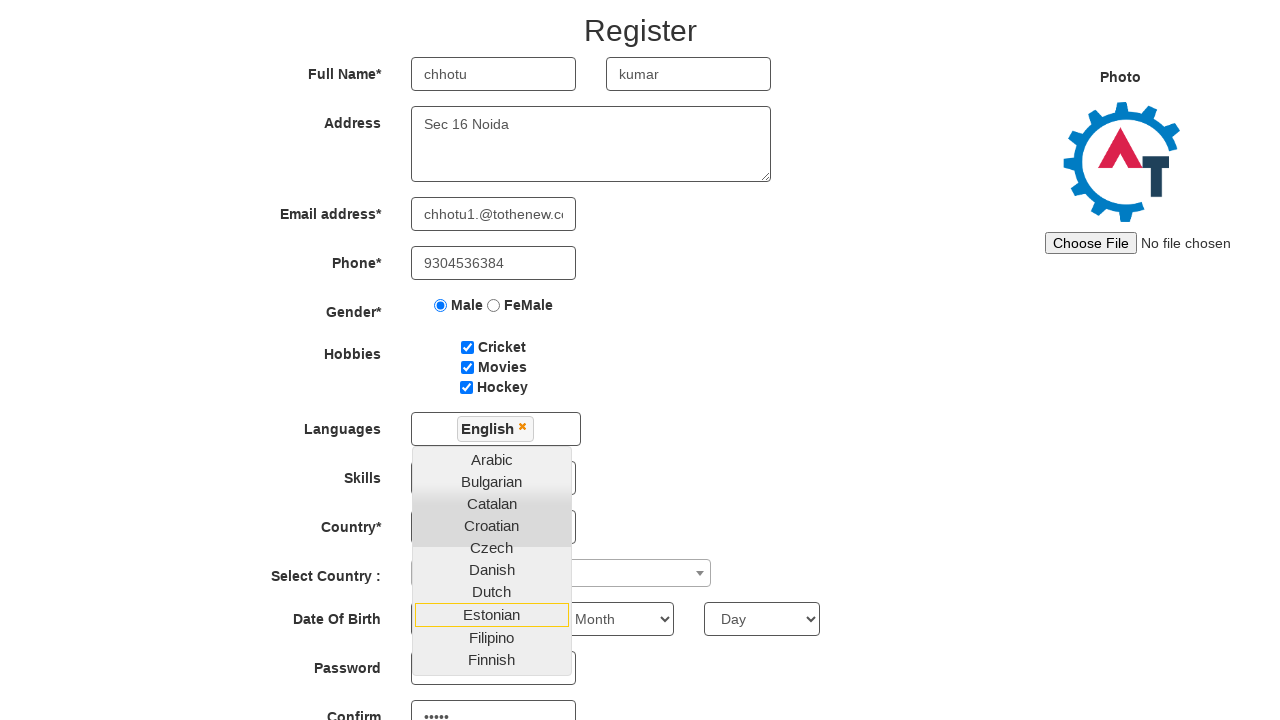

Selected '1995' from Year dropdown on #yearbox
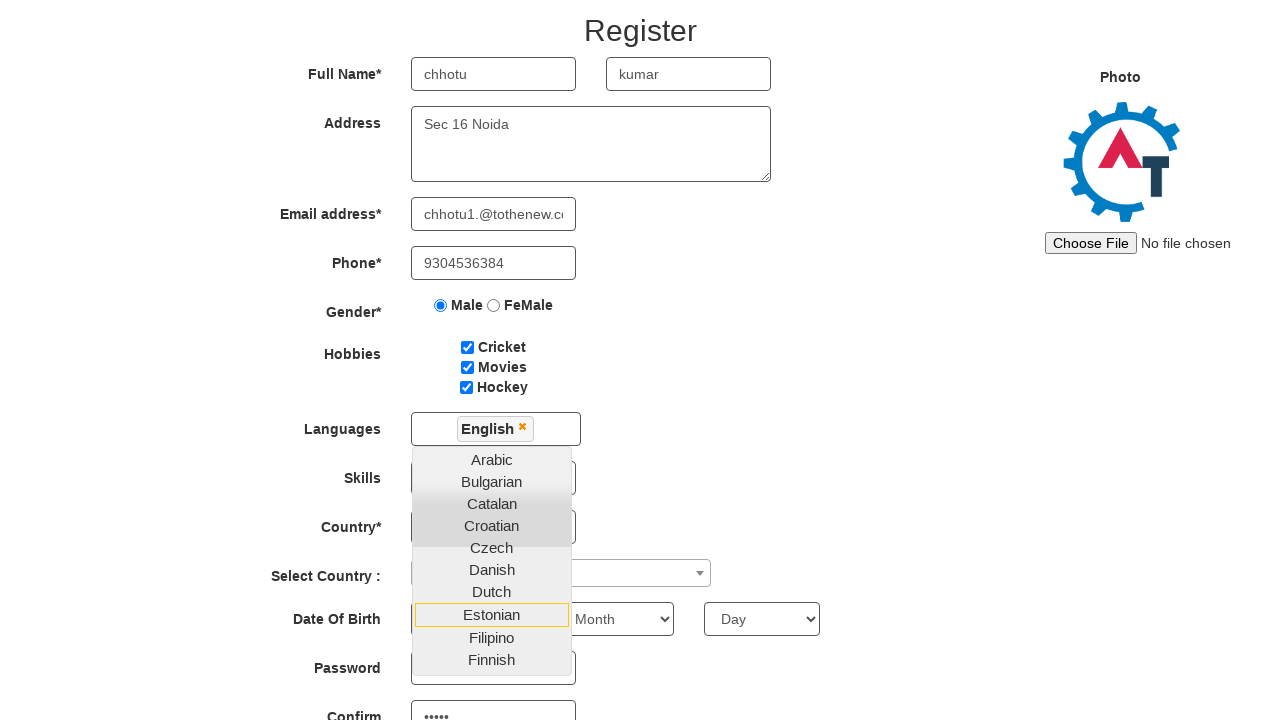

Selected 'May' from Month dropdown on select[placeholder='Month']
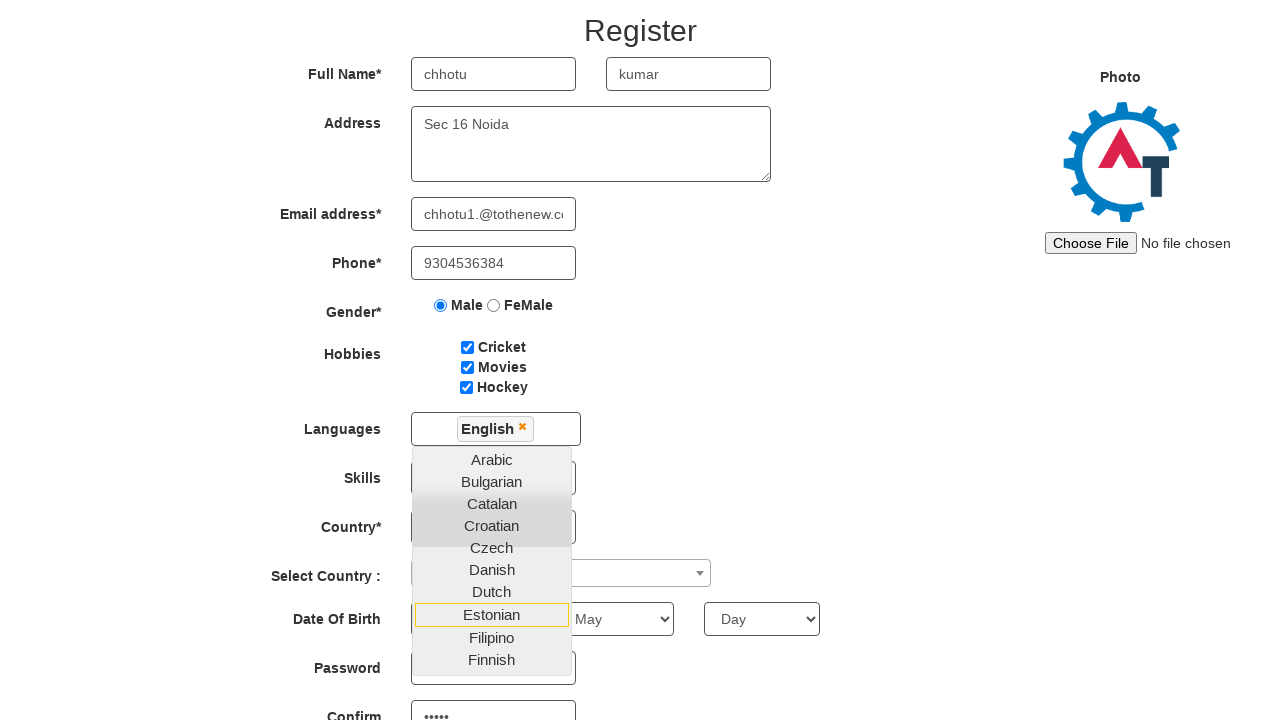

Selected '20' from Day dropdown on #daybox
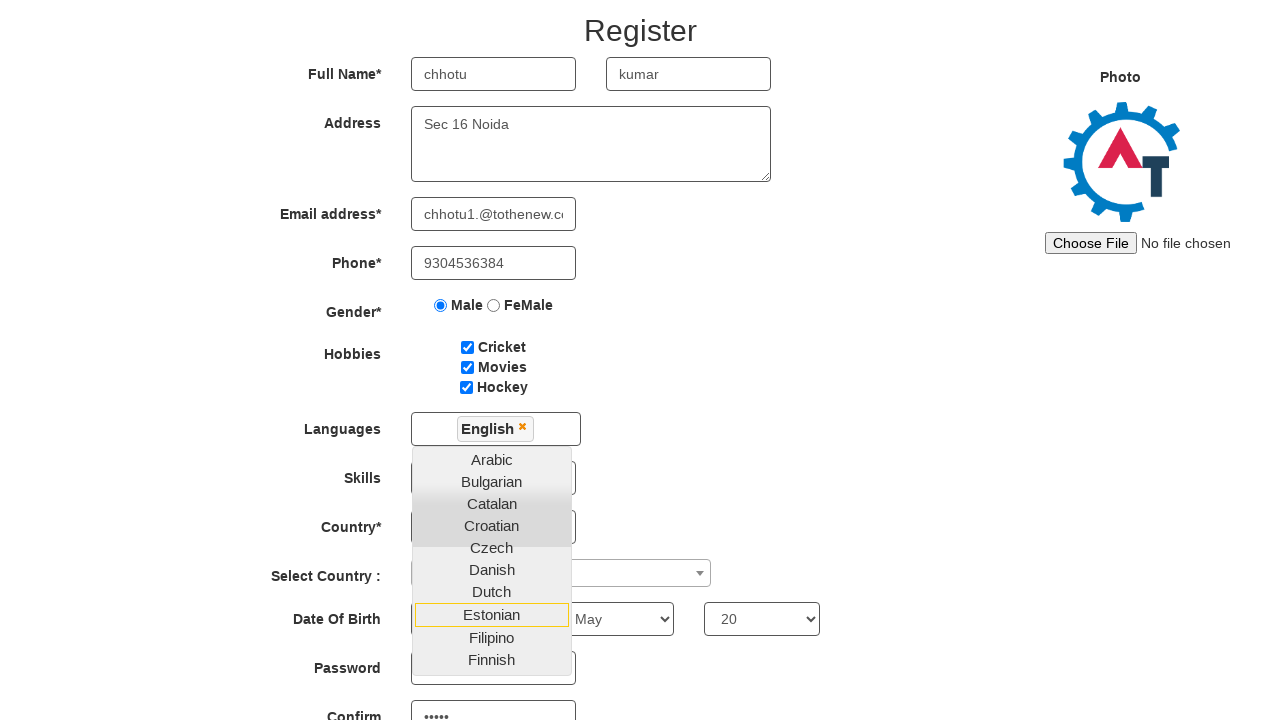

Clicked Submit button to complete registration at (572, 623) on #submitbtn
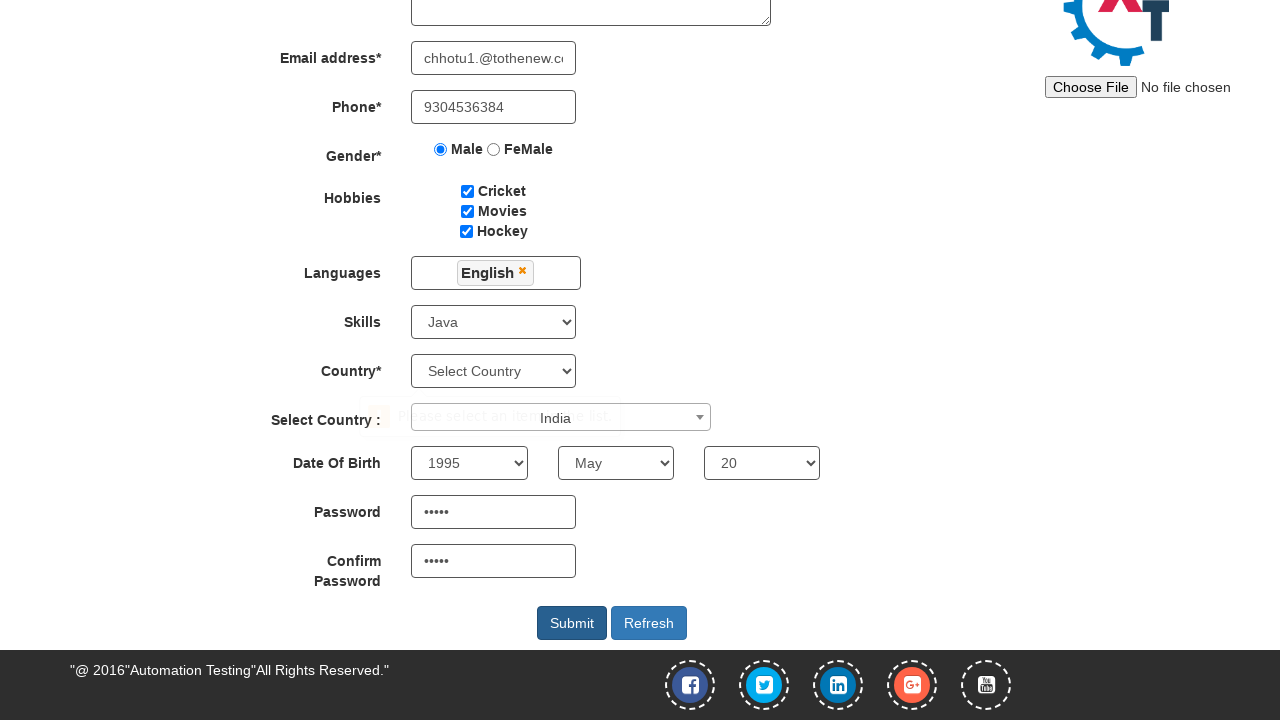

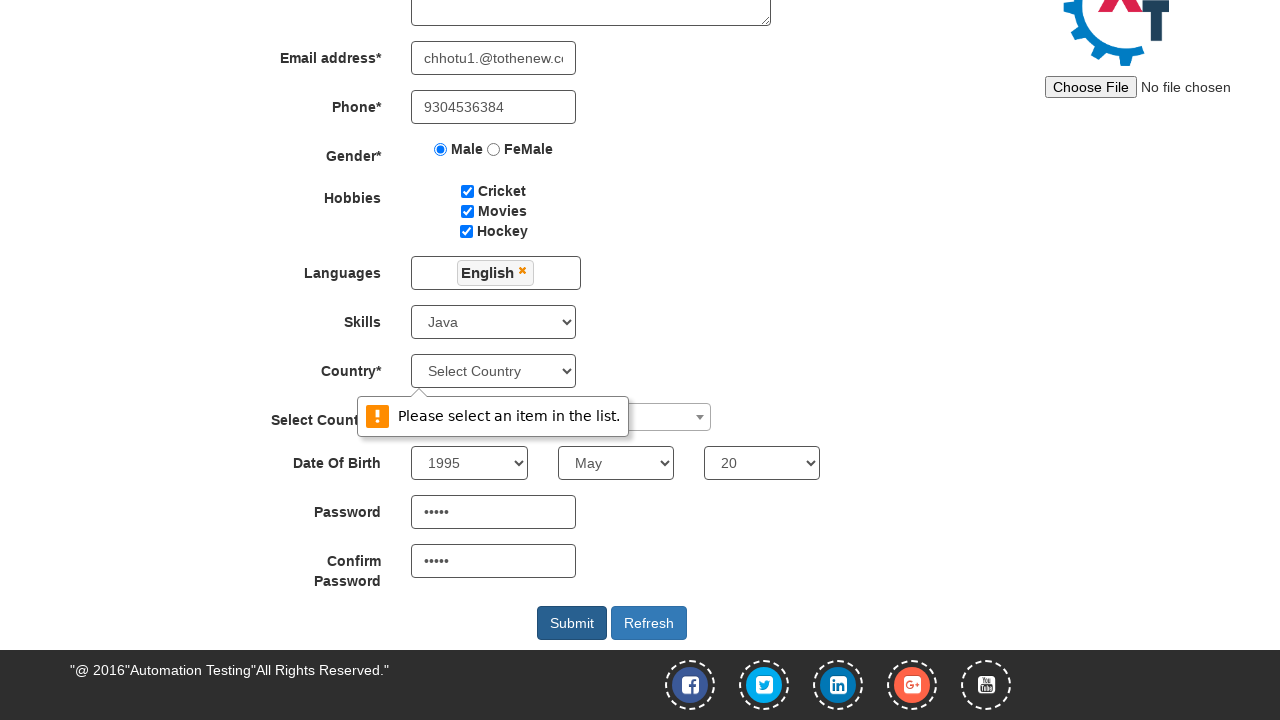